Simple test that navigates to a login page and pauses for debugging

Starting URL: https://rahulshettyacademy.com/loginpagePractise/

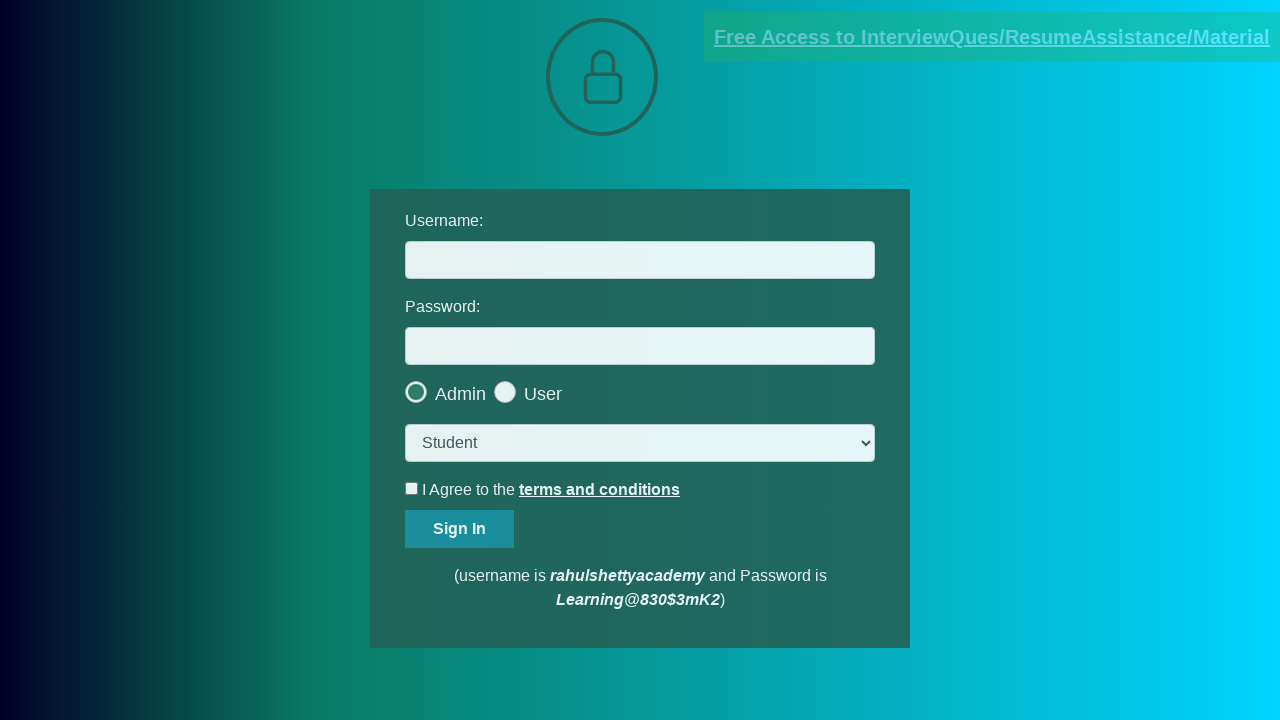

Navigated to login page at https://rahulshettyacademy.com/loginpagePractise/
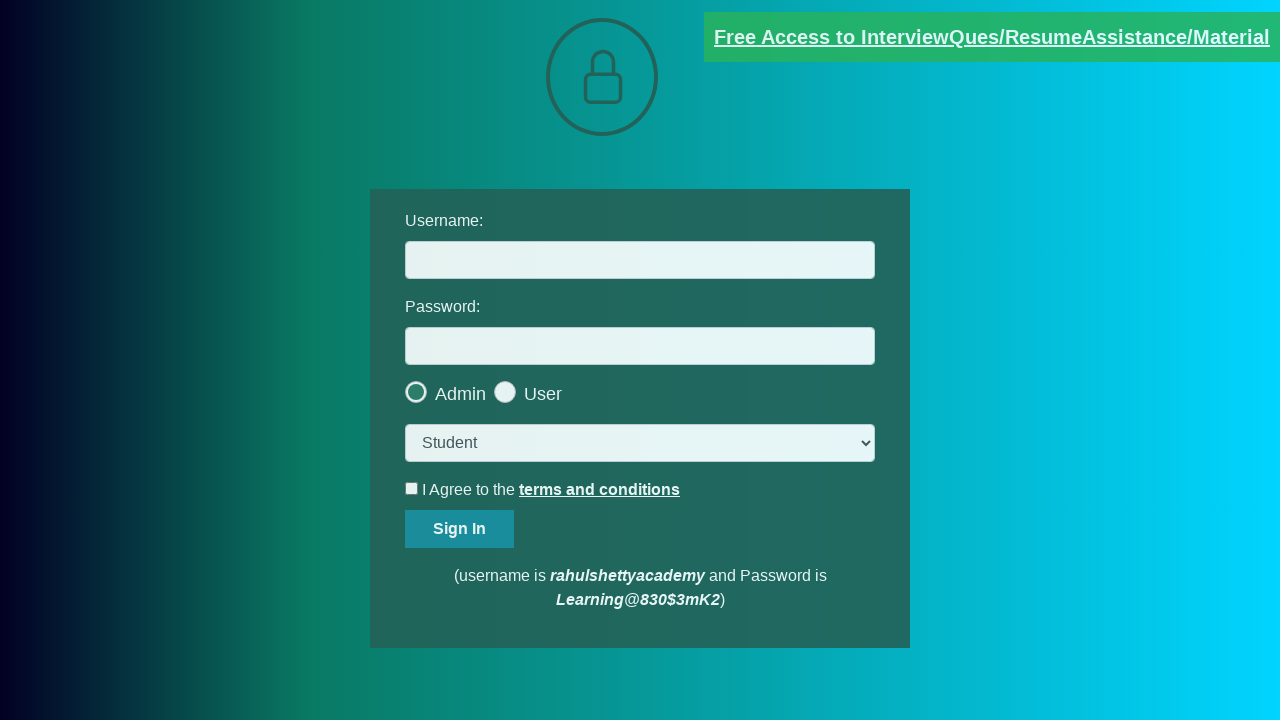

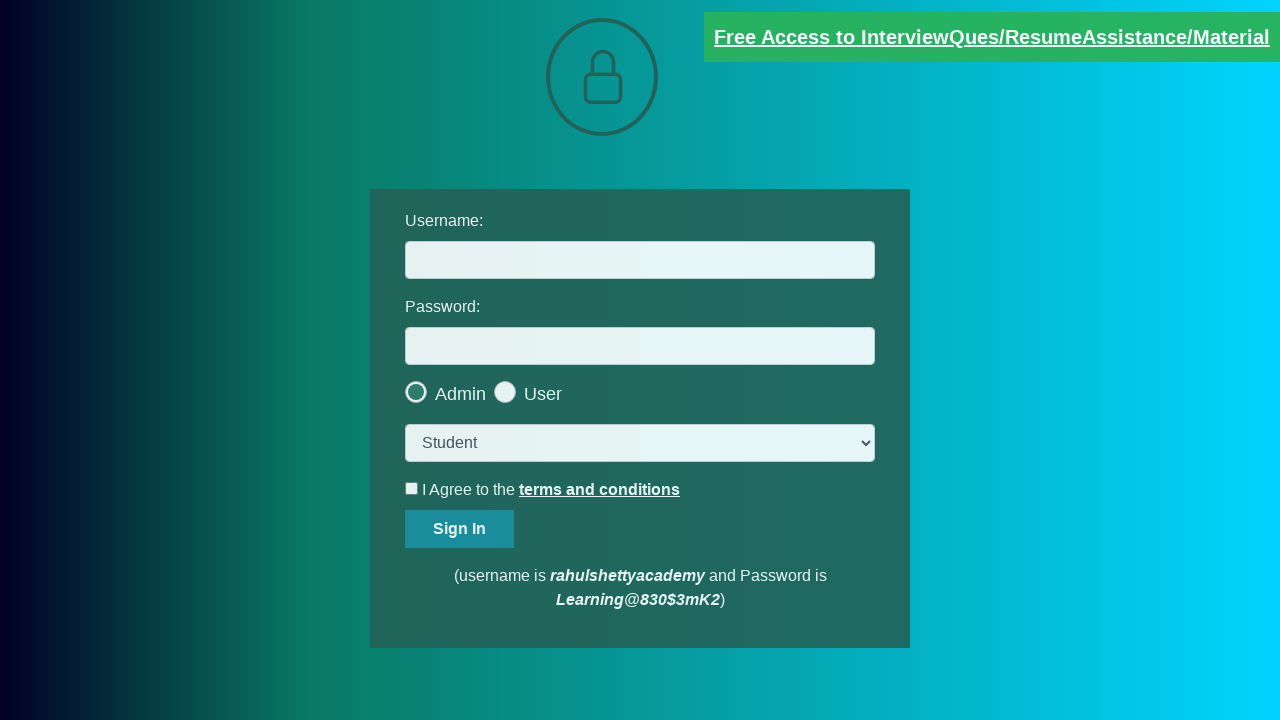